Tests form submission on Formy practice site by filling out various form fields (name, job title, education, experience, date) and verifying the success message appears after submission.

Starting URL: https://formy-project.herokuapp.com/form

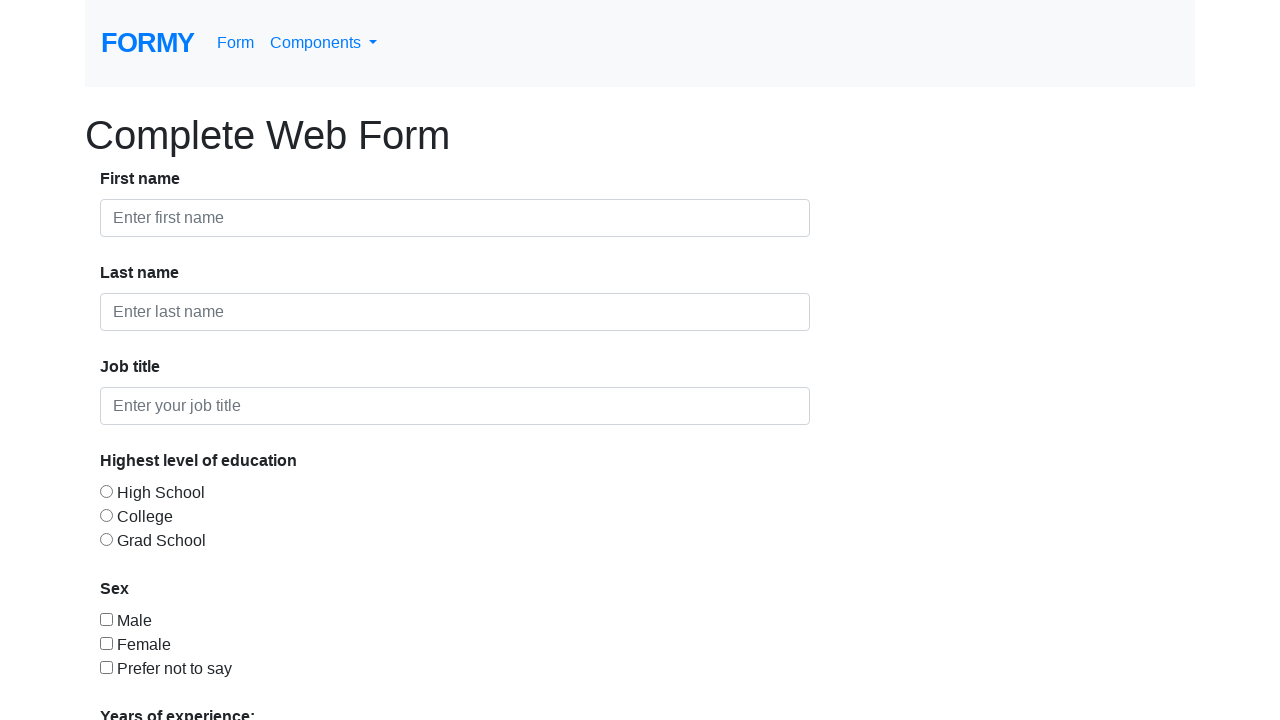

Filled first name field with 'John' on #first-name
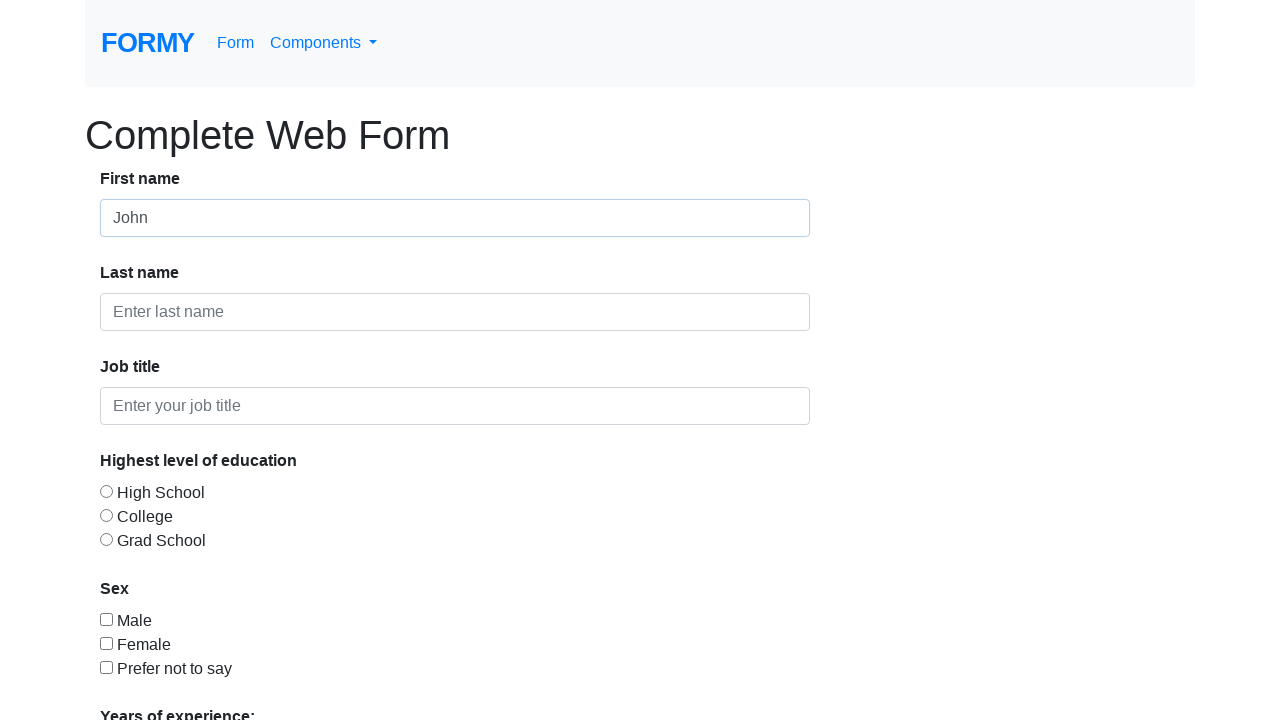

Filled last name field with 'Anderson' on #last-name
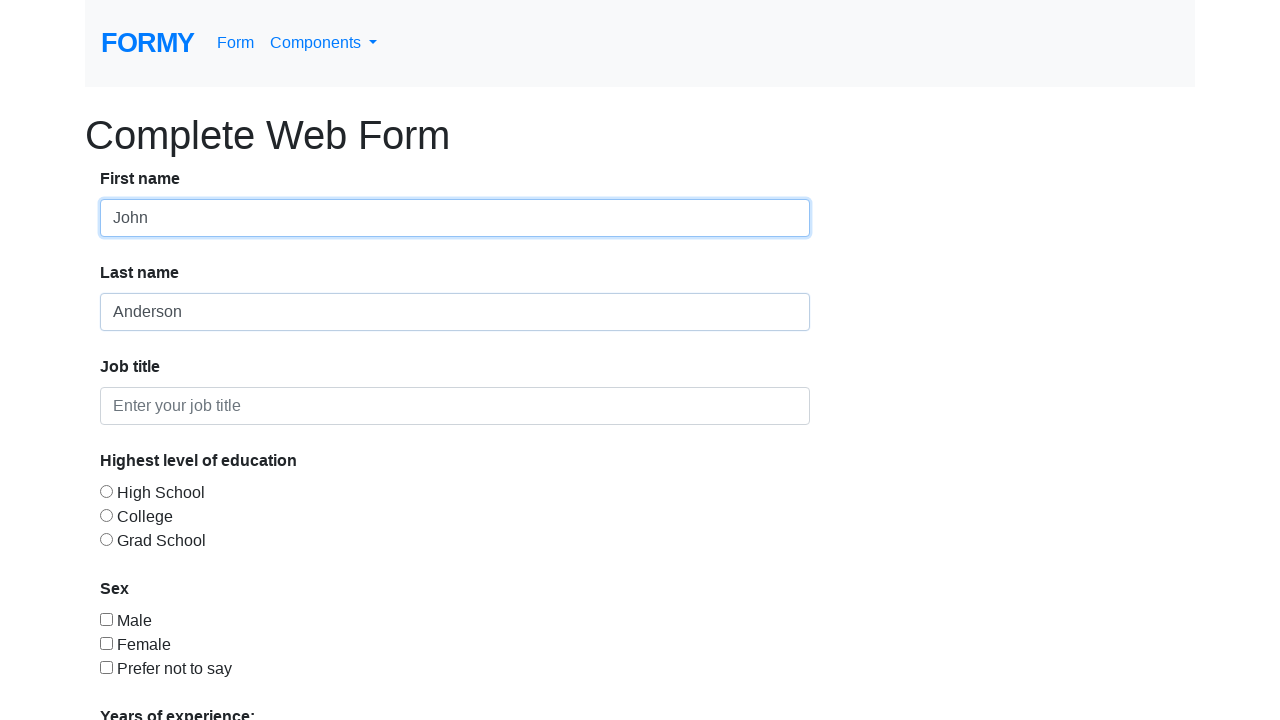

Filled job title field with 'Software Engineer' on #job-title
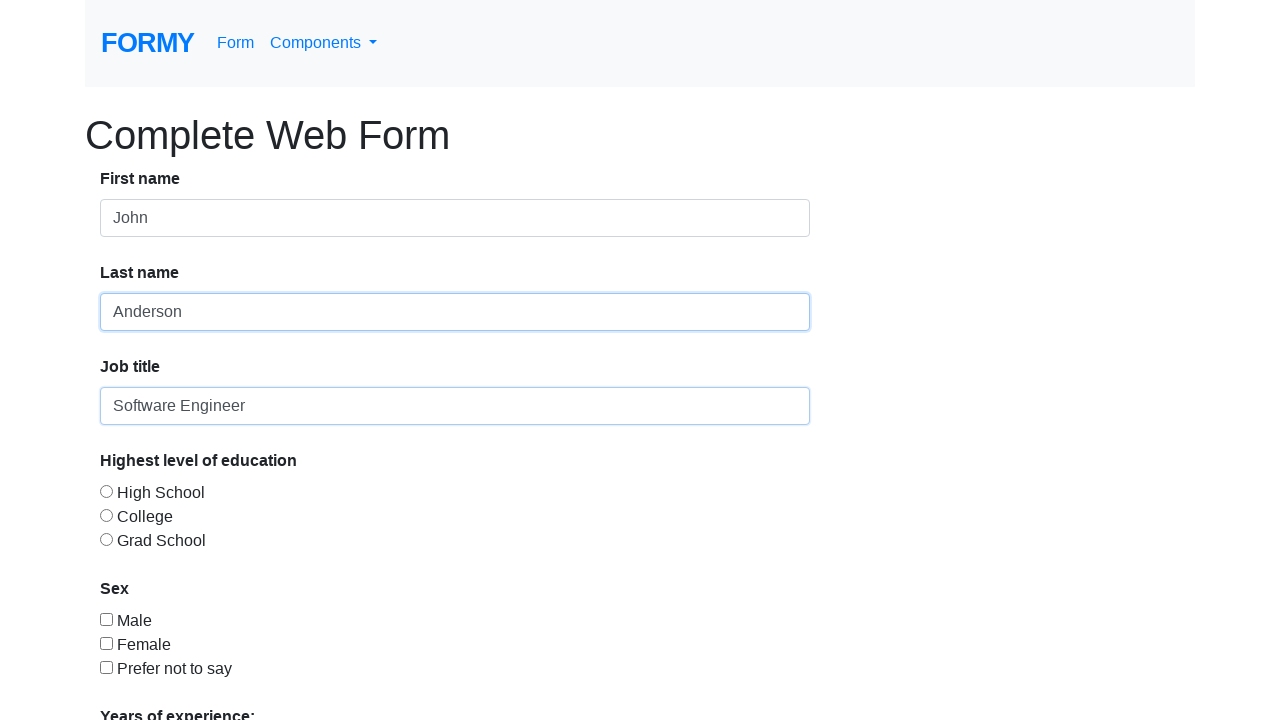

Selected College education level at (106, 515) on #radio-button-2
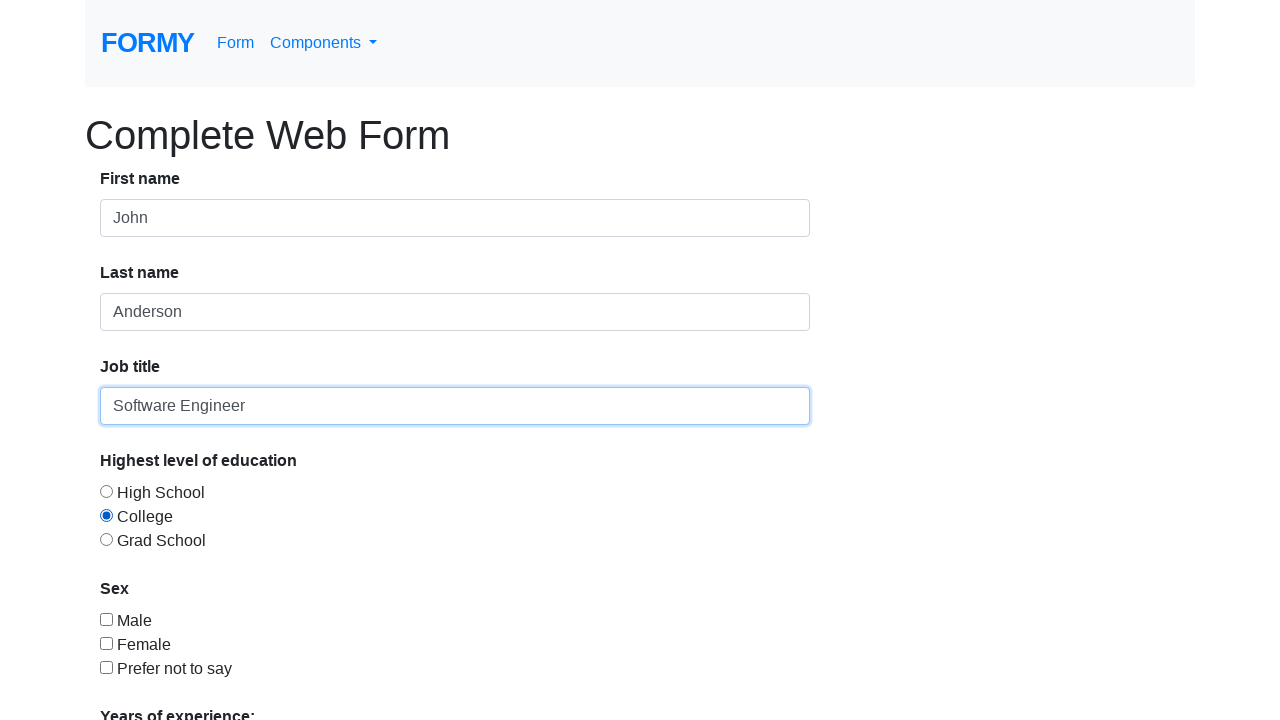

Selected Male checkbox at (106, 619) on #checkbox-1
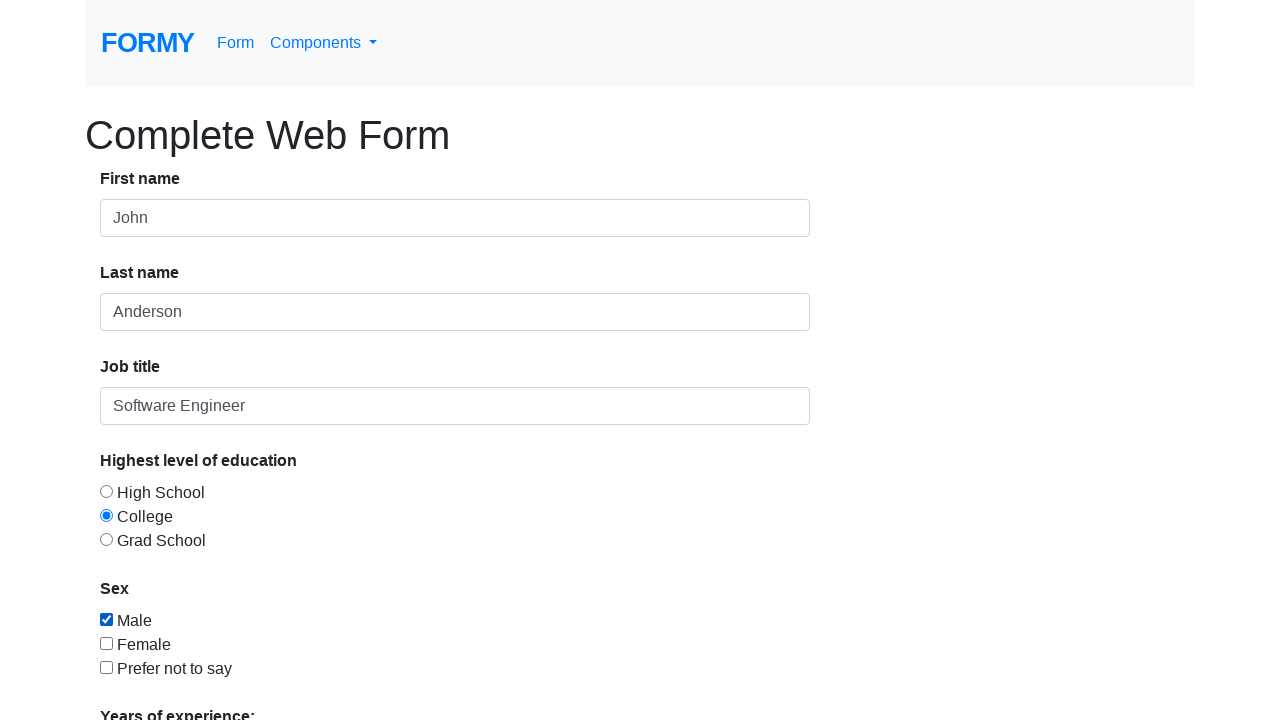

Selected '2-4' years of experience from dropdown on select#select-menu
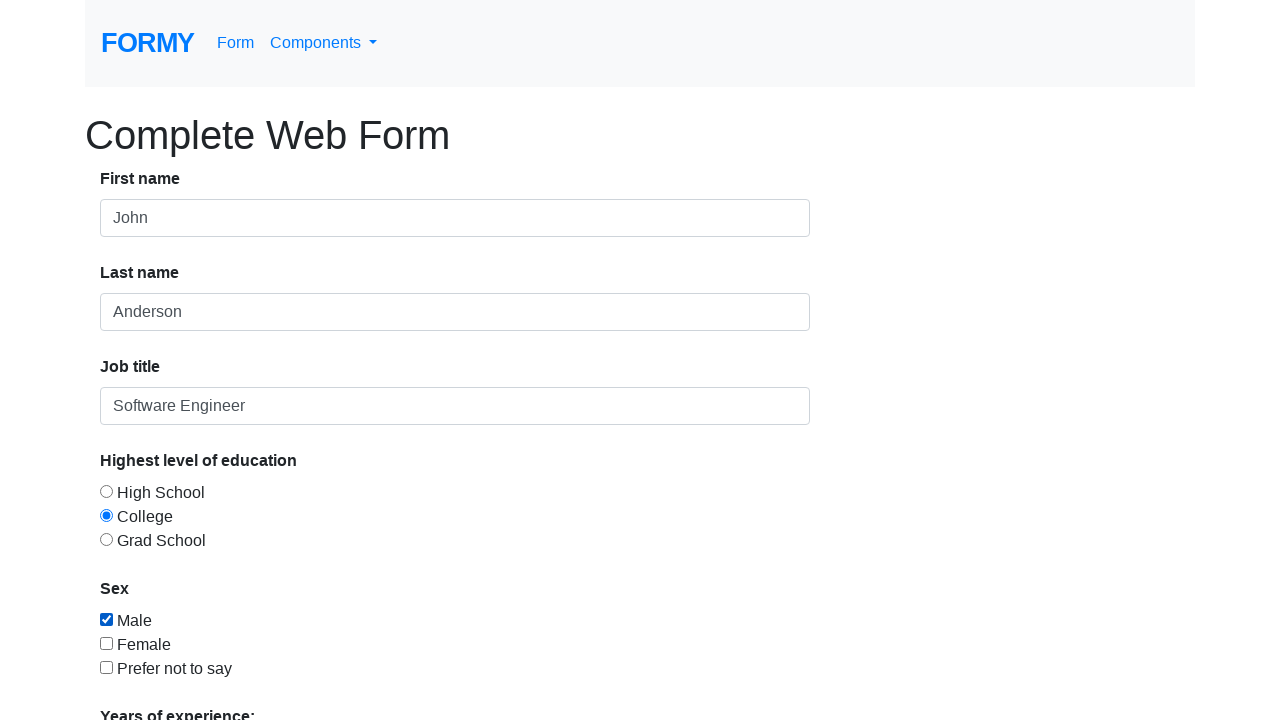

Filled date picker with '05/15/2024' on #datepicker
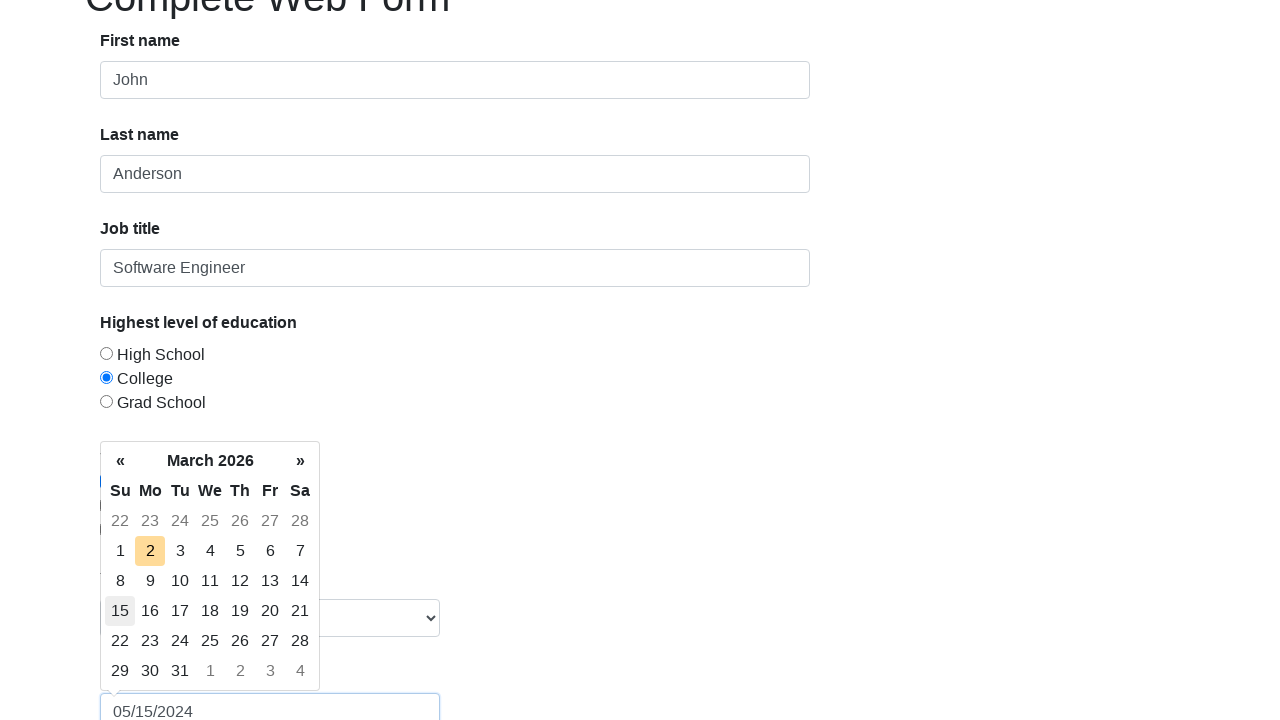

Clicked submit button to submit form at (148, 680) on .btn-primary
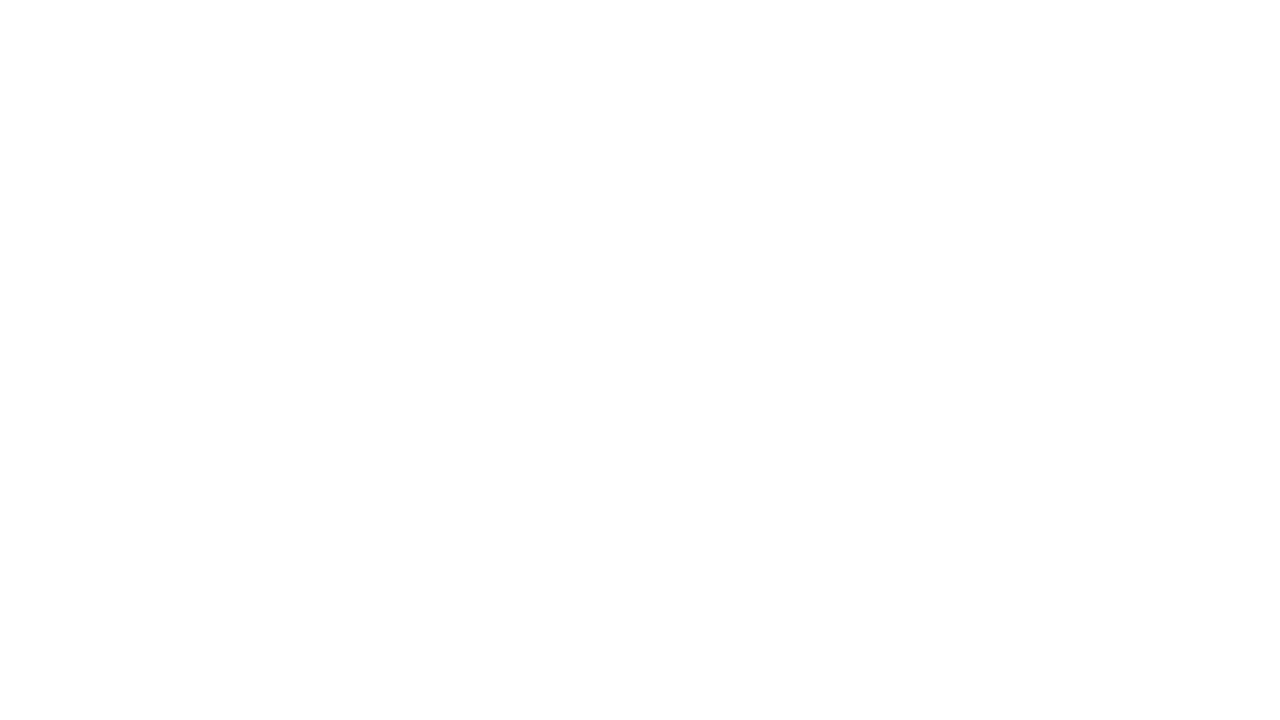

Success alert banner appeared after form submission
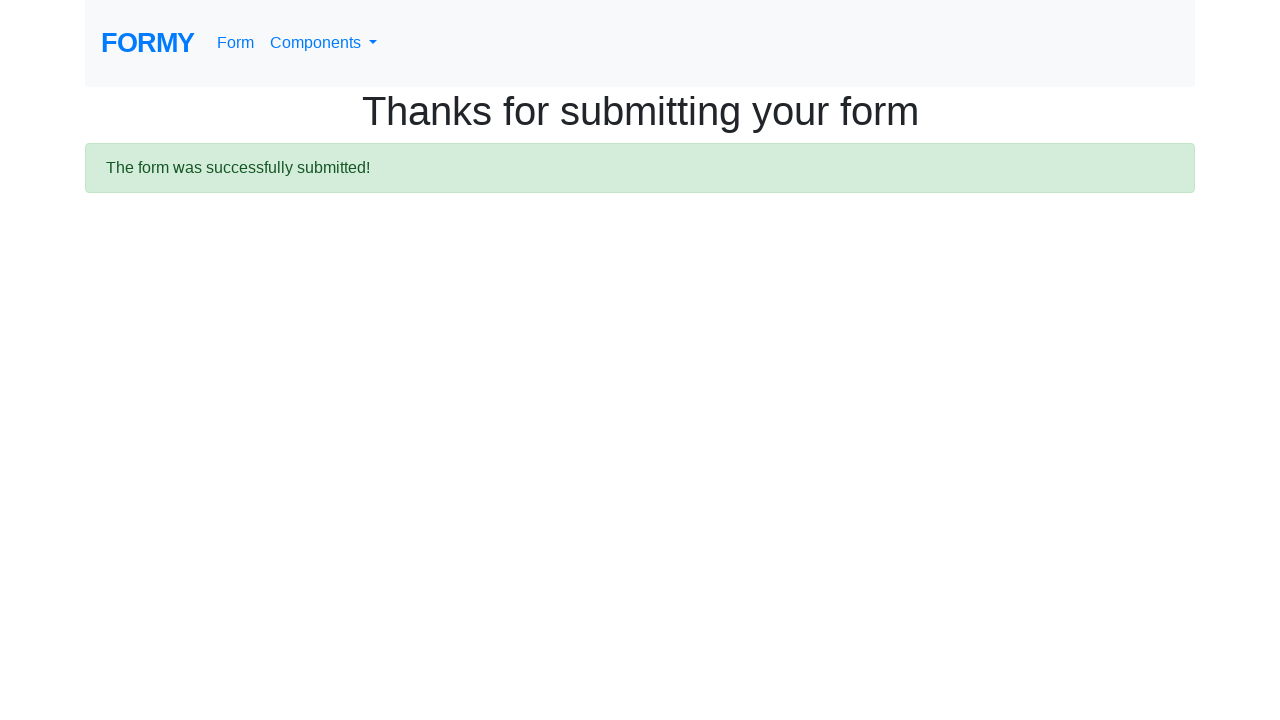

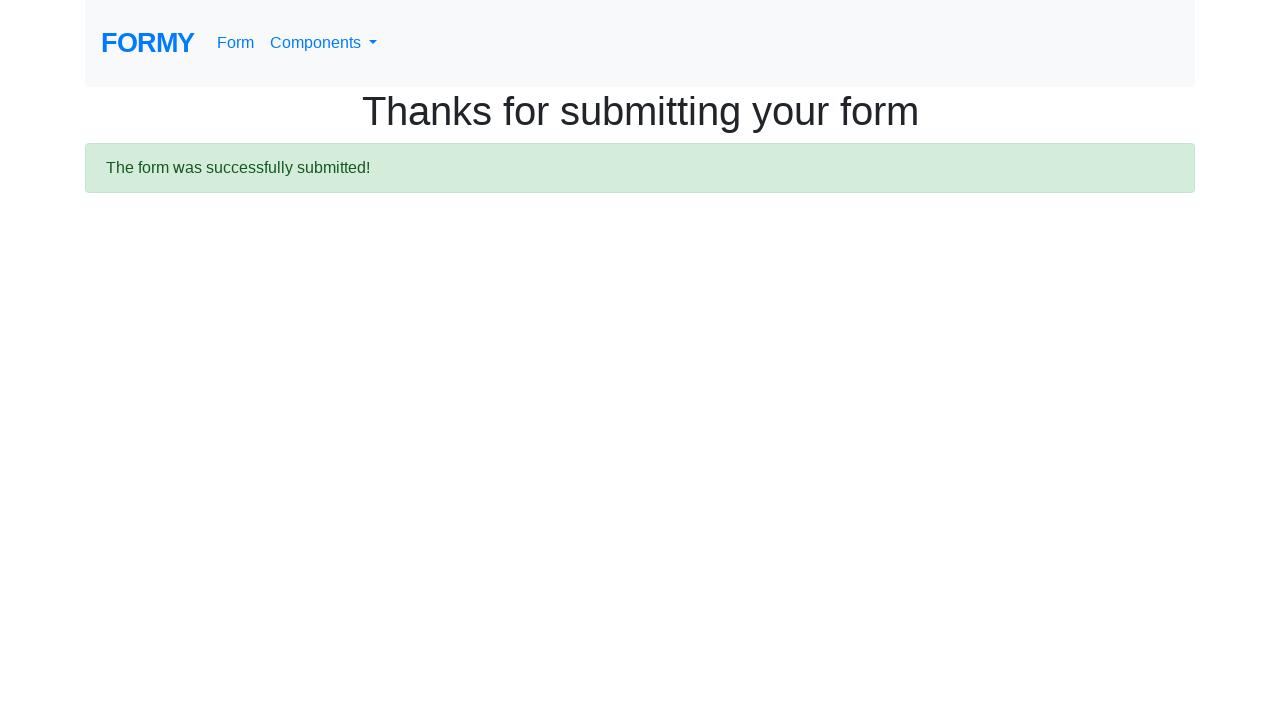